Tests multi-select dropdown functionality by selecting multiple cities using different methods (by index, value, and visible text) and then retrieving all selected options

Starting URL: https://krninformatix.com/sample.html

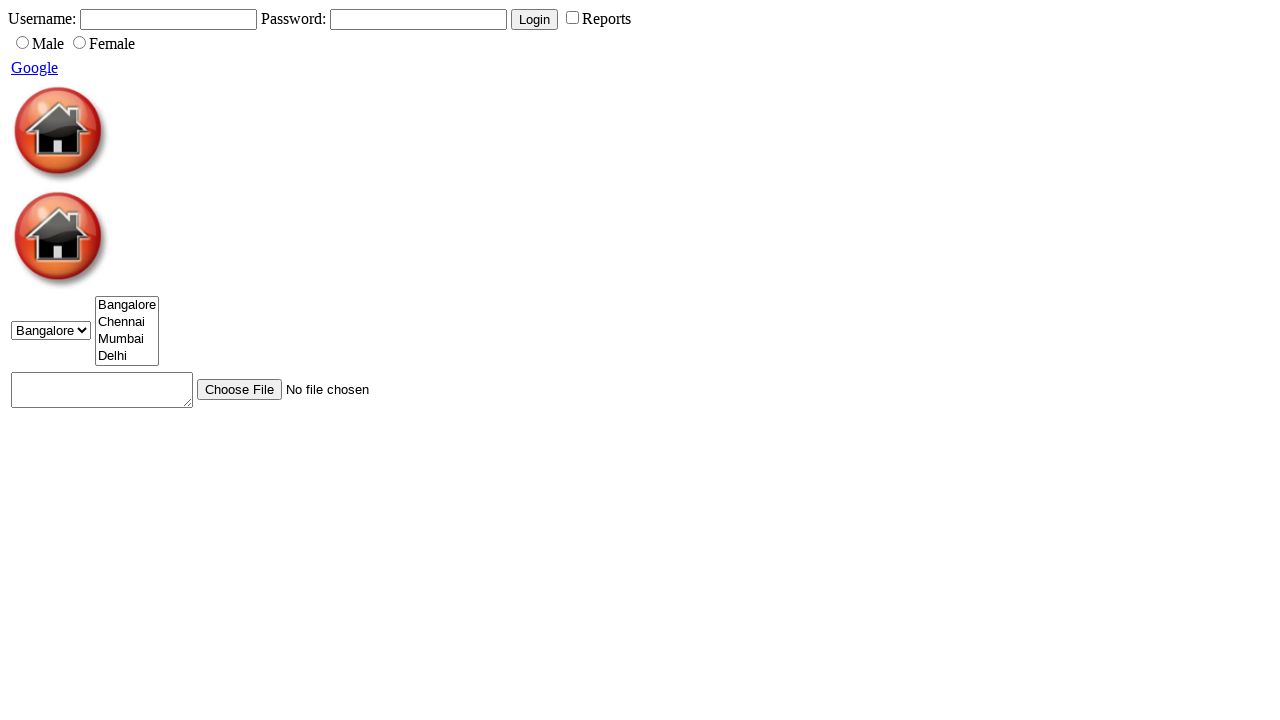

Located the multi-select dropdown element with id 'cities'
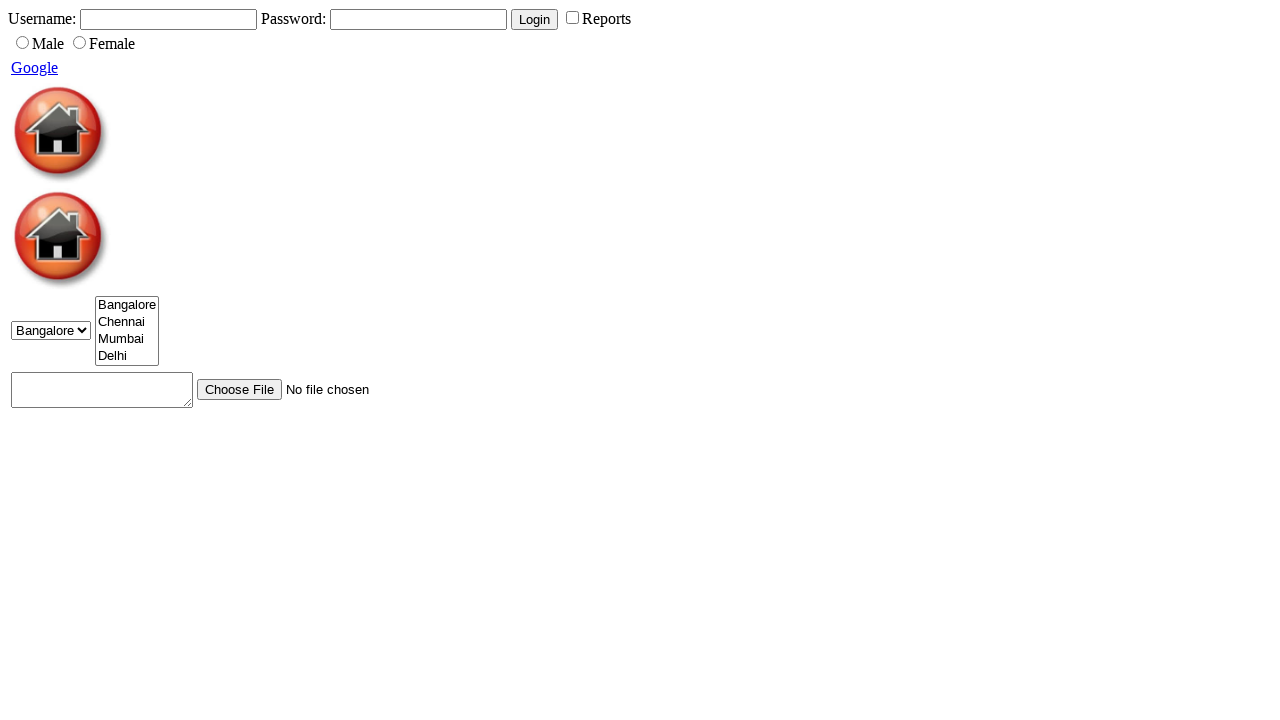

Selected first option in cities dropdown by index on #cities
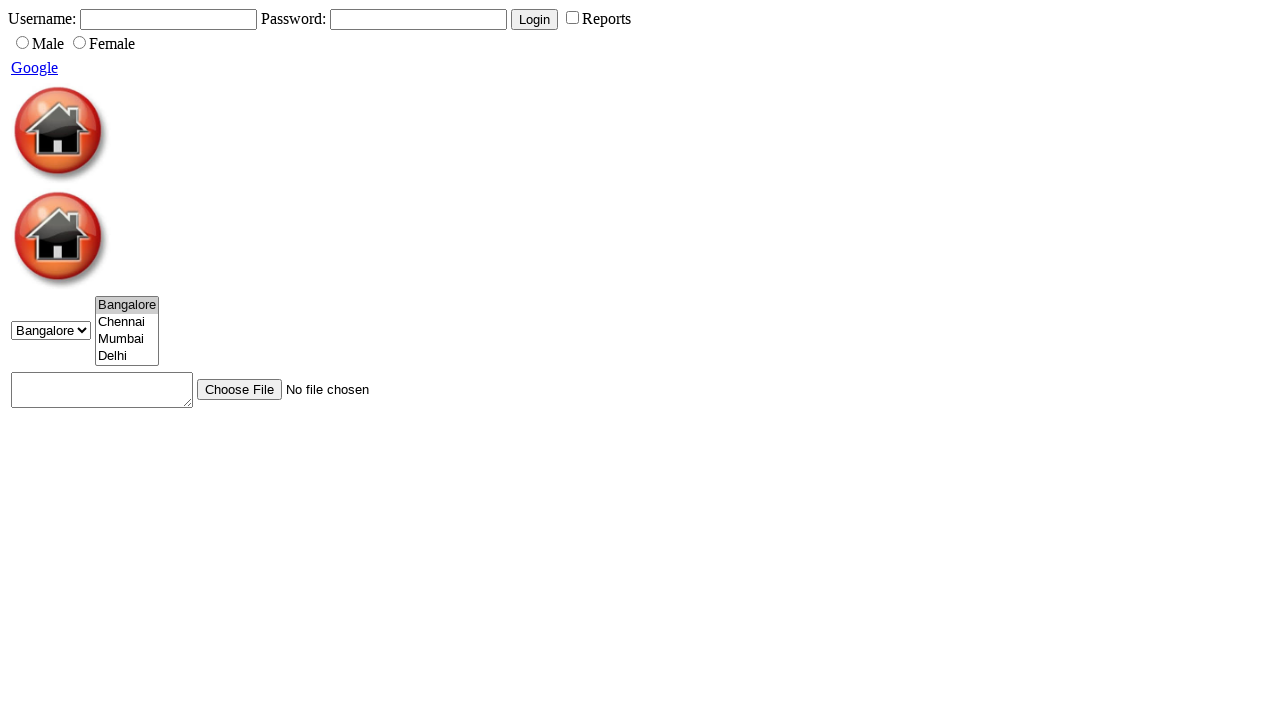

Selected option with value '4' in cities dropdown on #cities
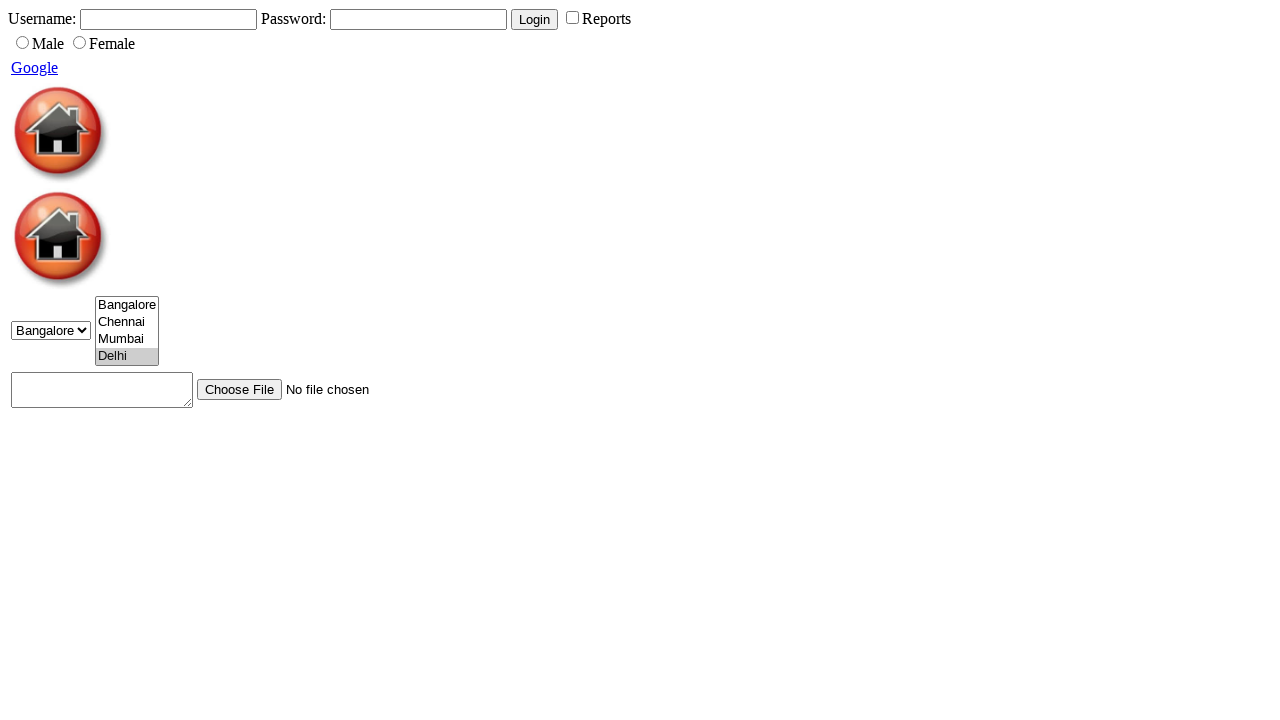

Selected option with visible text 'Mumbai' in cities dropdown on #cities
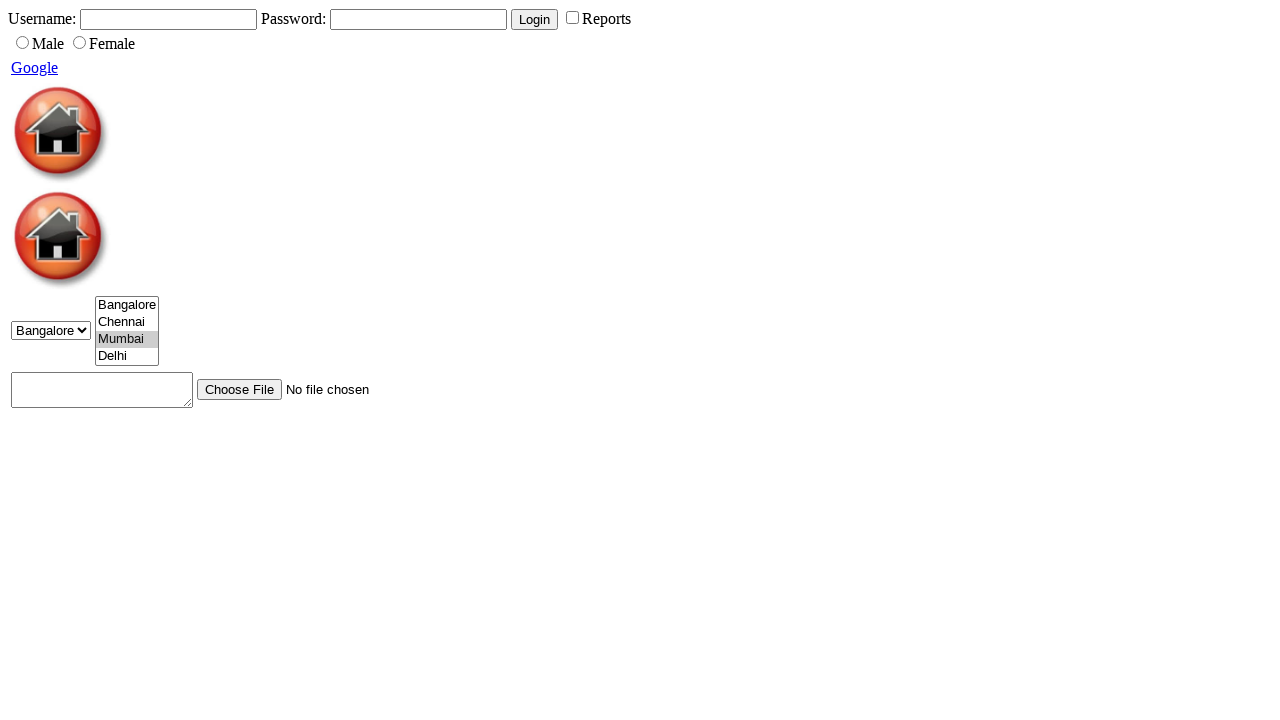

Retrieved all checked options from the multi-select dropdown
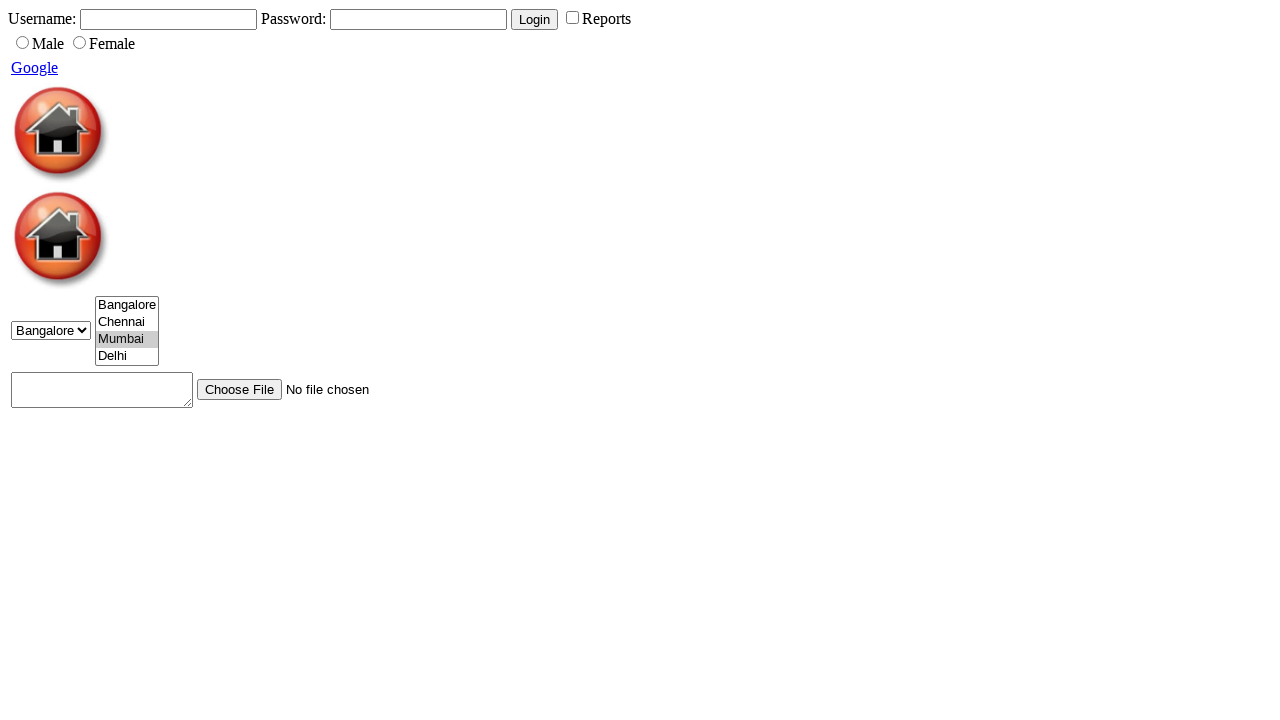

Retrieved and printed text content of selected option: Mumbai
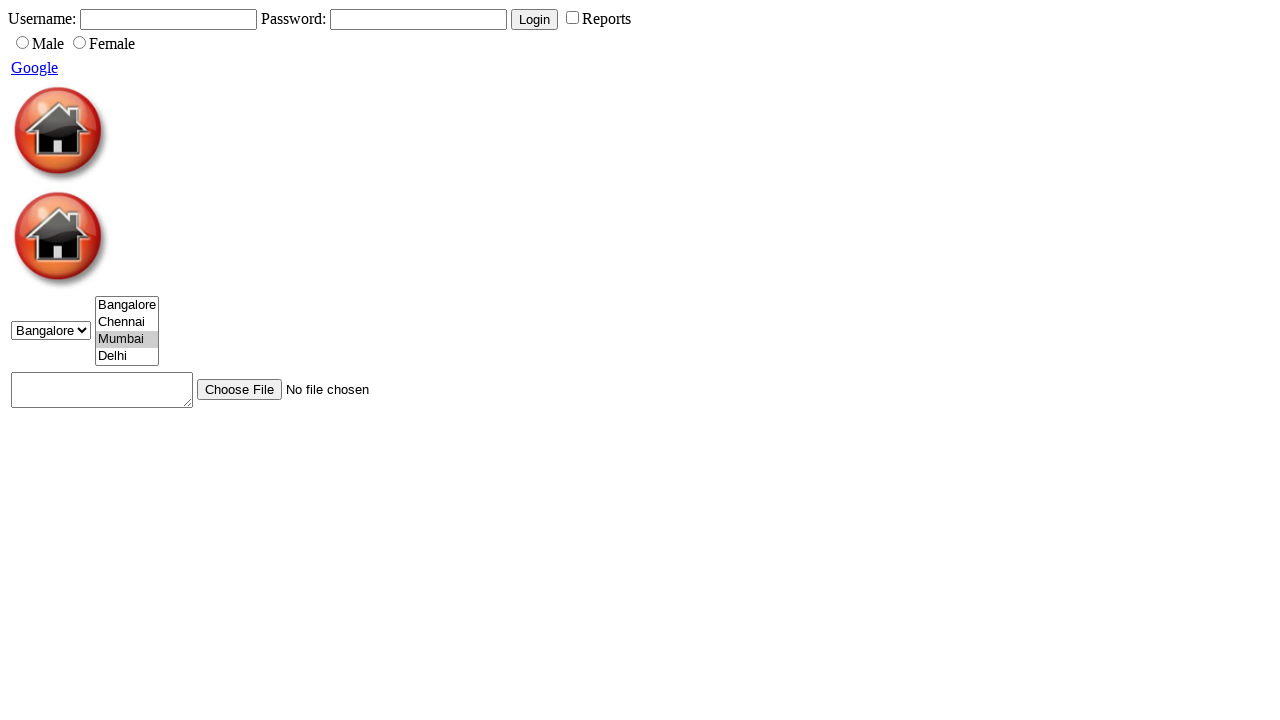

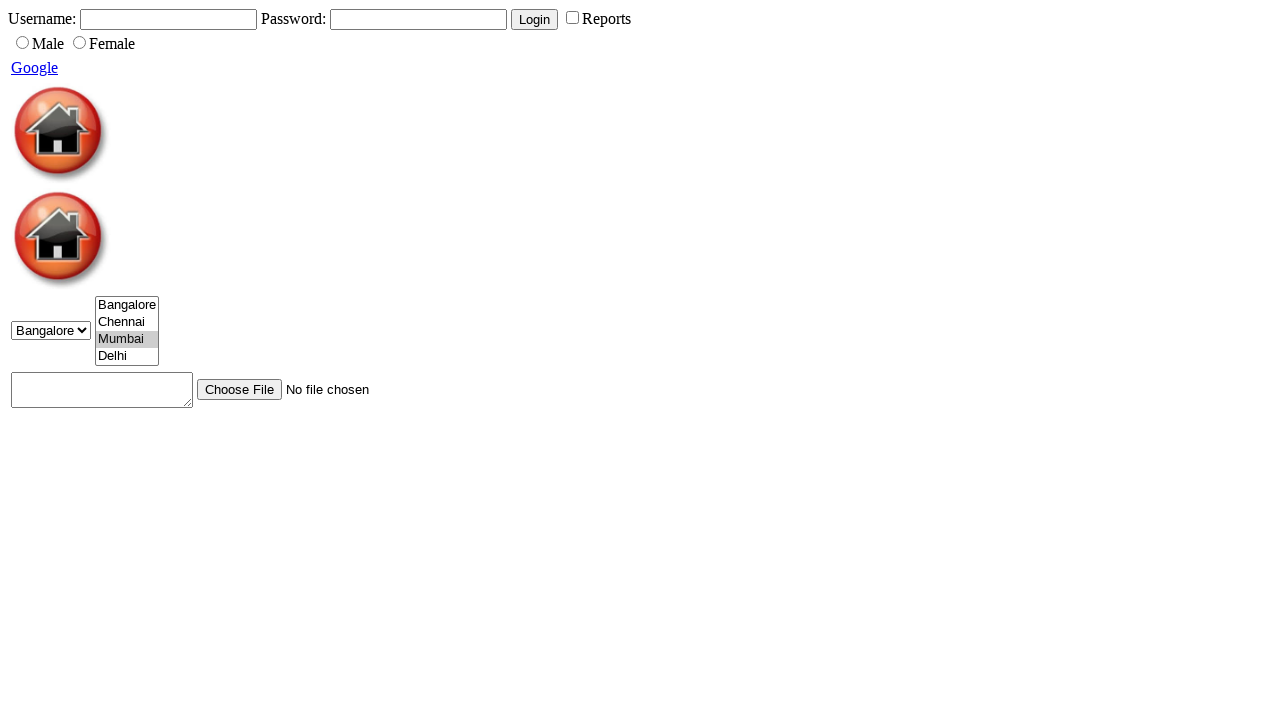